Navigates to two Israeli news websites (ynet.co.il and walla.co.il) and retrieves the page title of the second site.

Starting URL: http://www.ynet.co.il

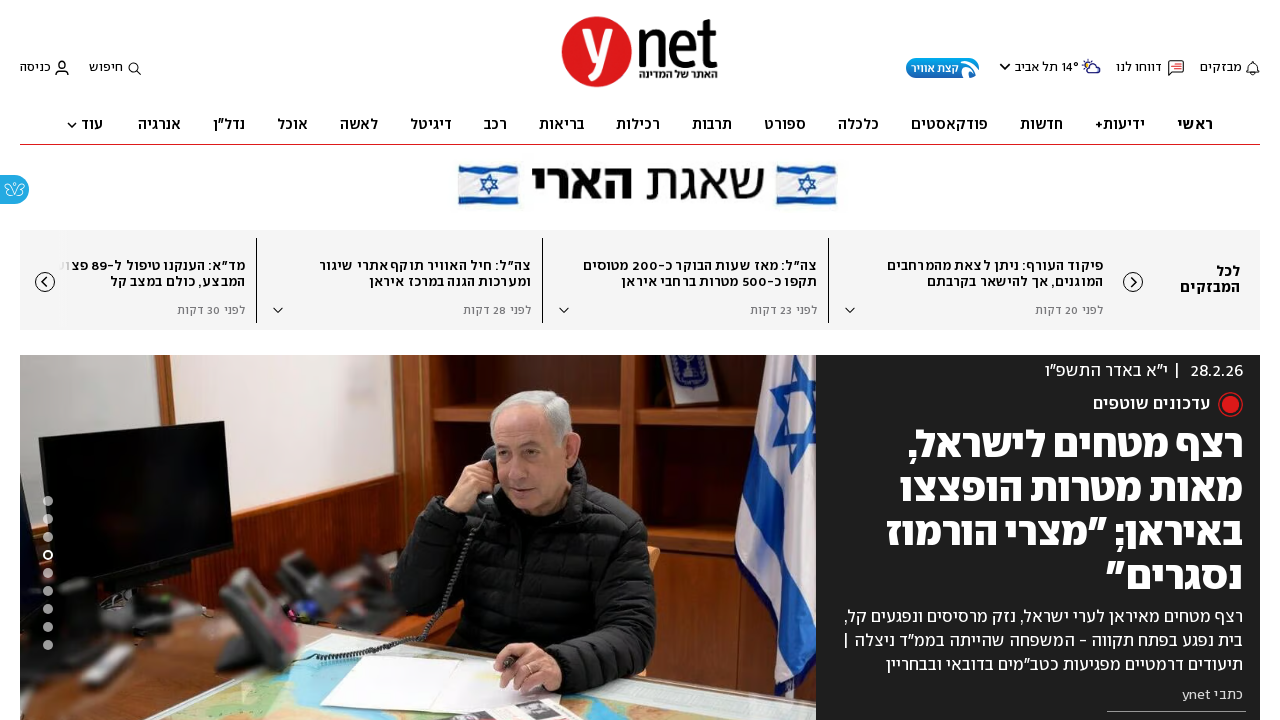

Waited for ynet.co.il page to load (domcontentloaded)
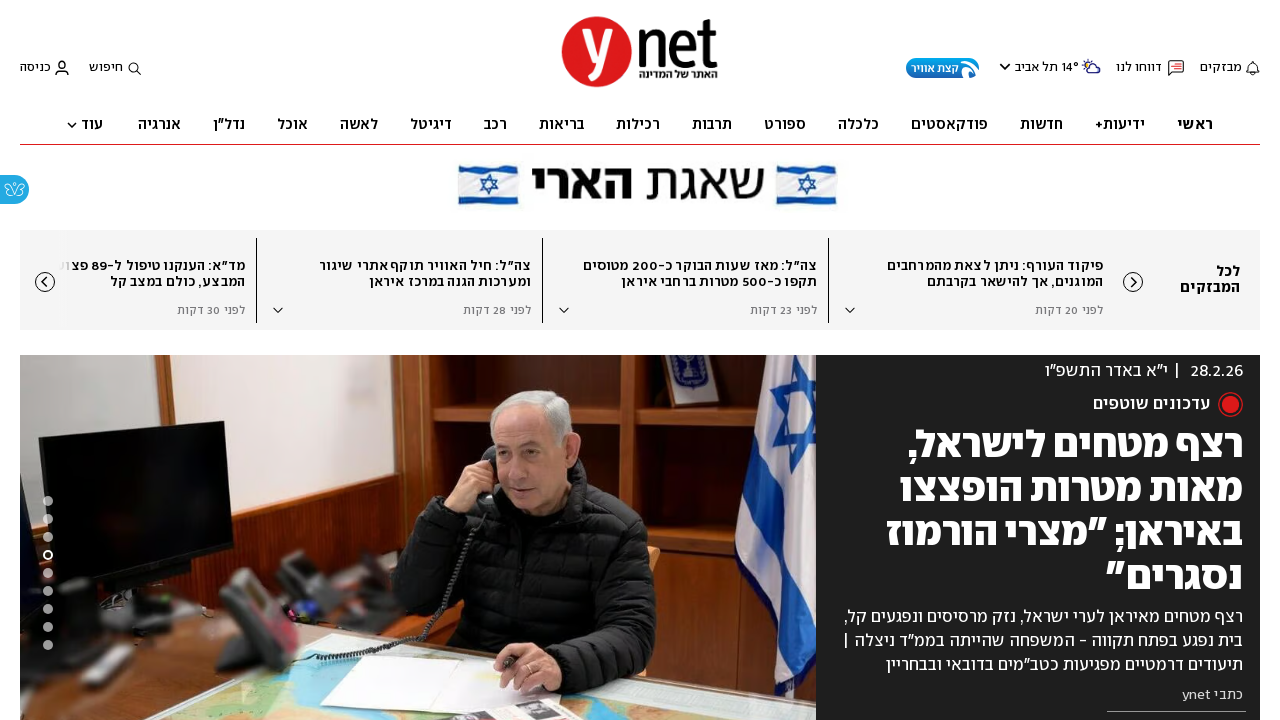

Navigated to walla.co.il
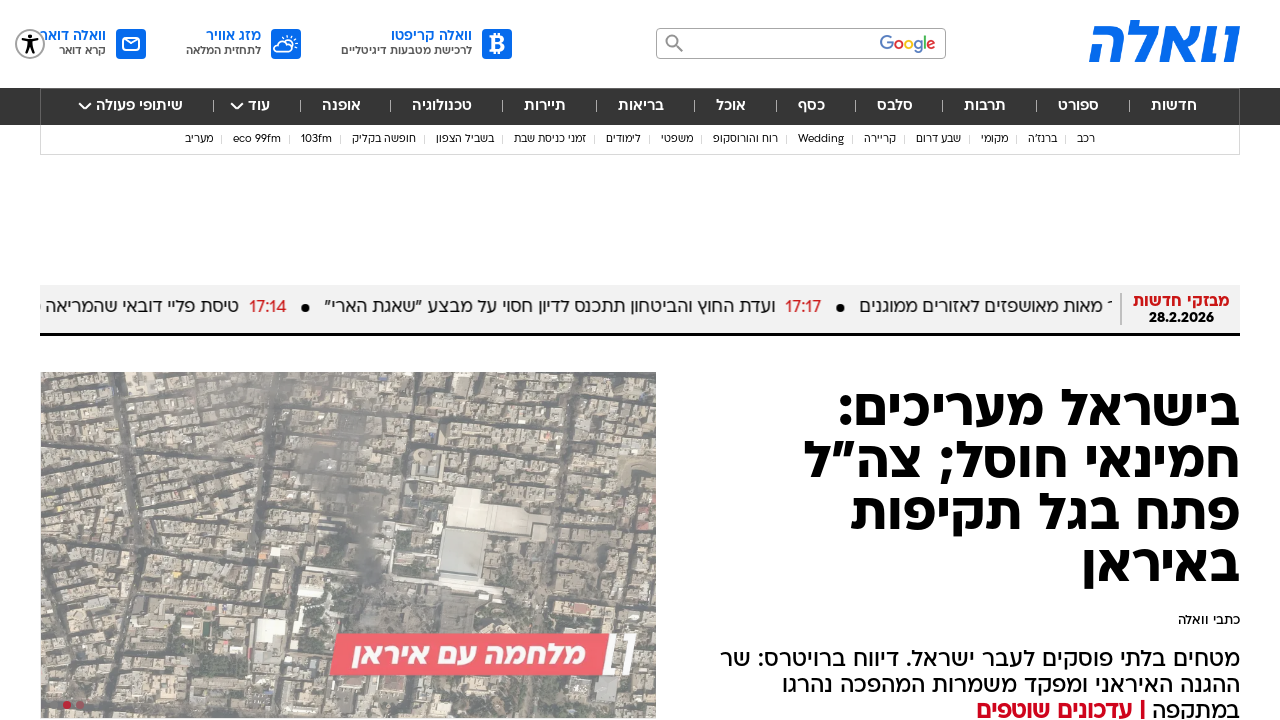

Waited for walla.co.il page to load (domcontentloaded)
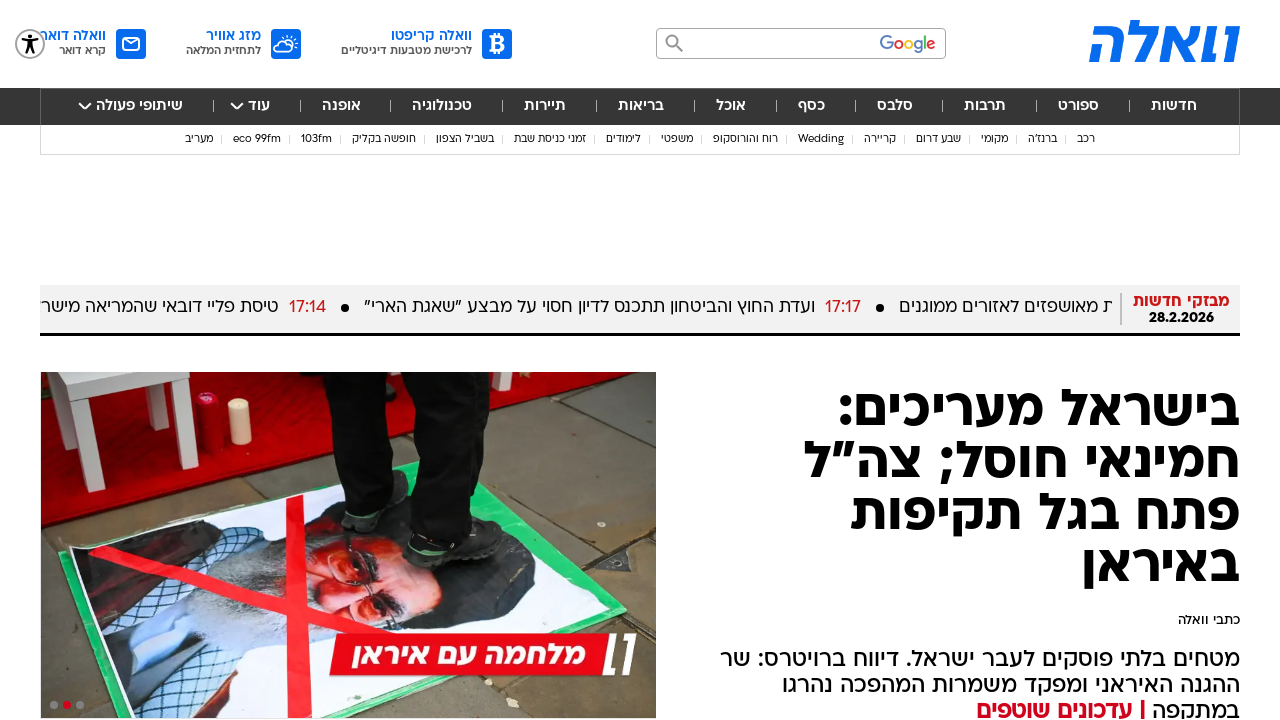

Retrieved page title: וואלה חדשות. ספורט. סלבס. אוכל - עדכונים ודיווחים שוטפים
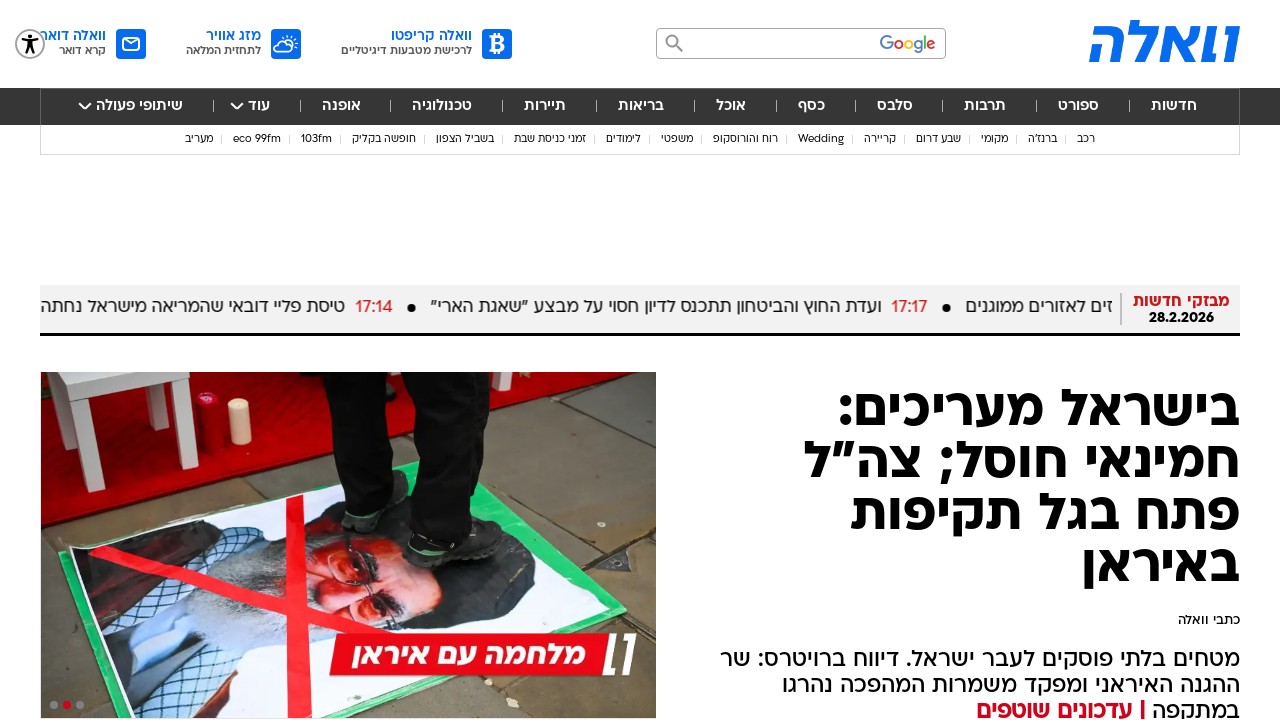

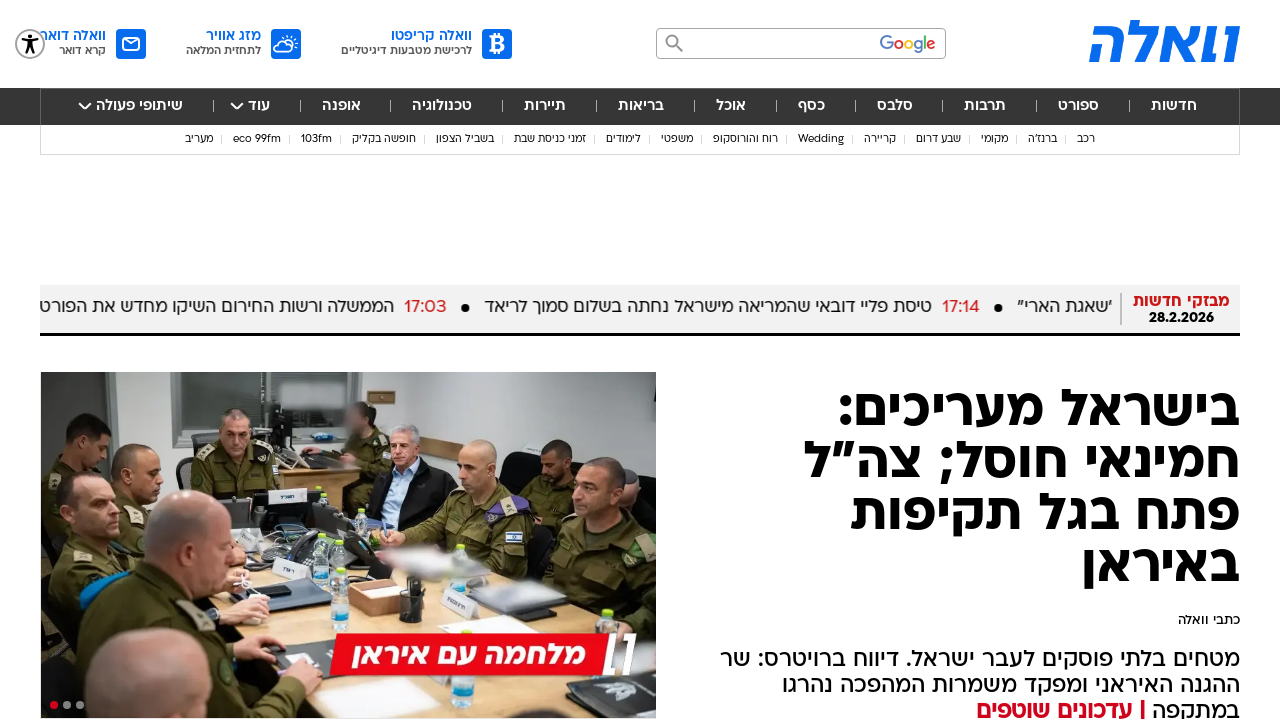